Solves a mathematical captcha by calculating a formula based on displayed value, fills the answer, selects checkboxes and radio buttons, then submits the form

Starting URL: http://suninjuly.github.io/math.html

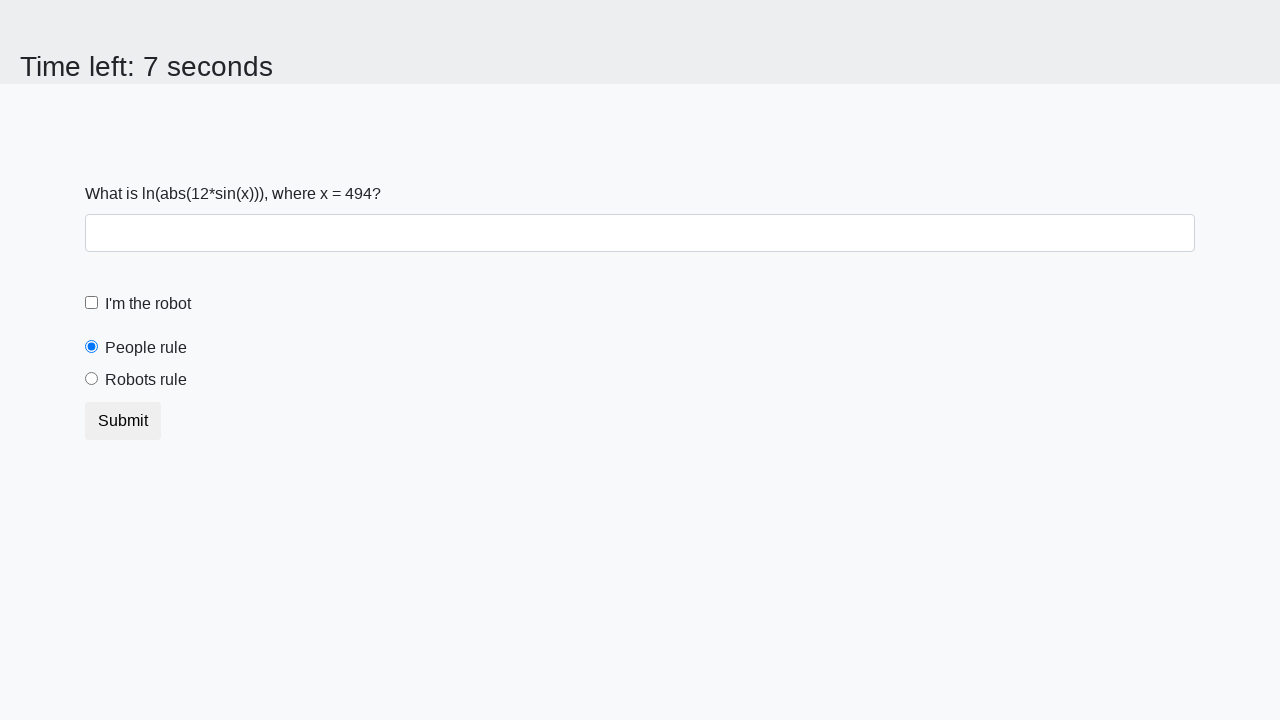

Located the input value element
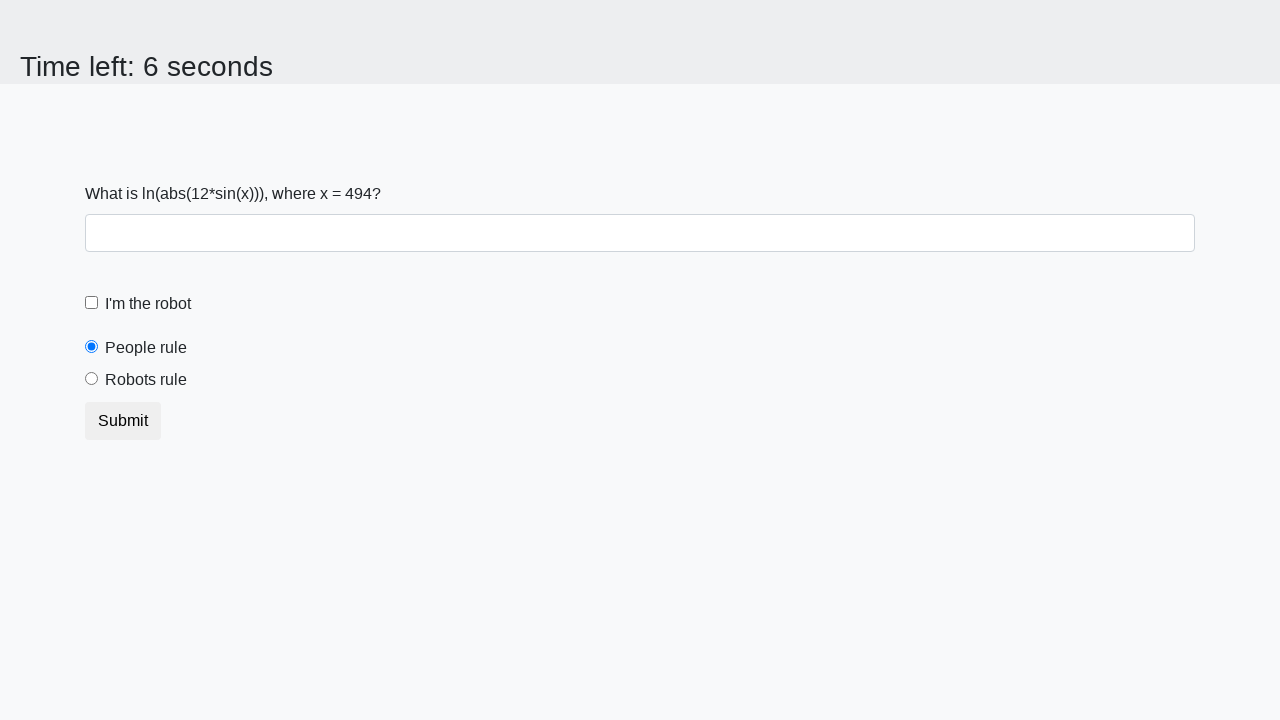

Retrieved input value from page: 494
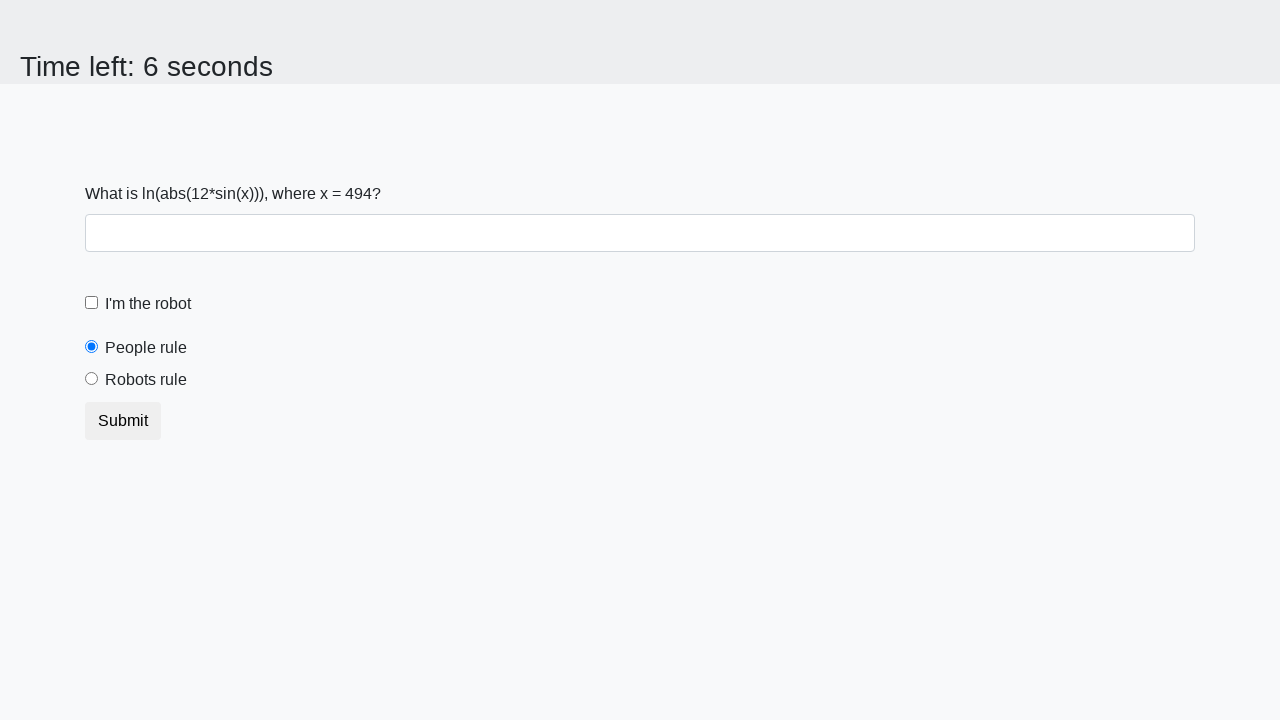

Calculated formula result: log(abs(12 * sin(494))) = 2.1226472467032207
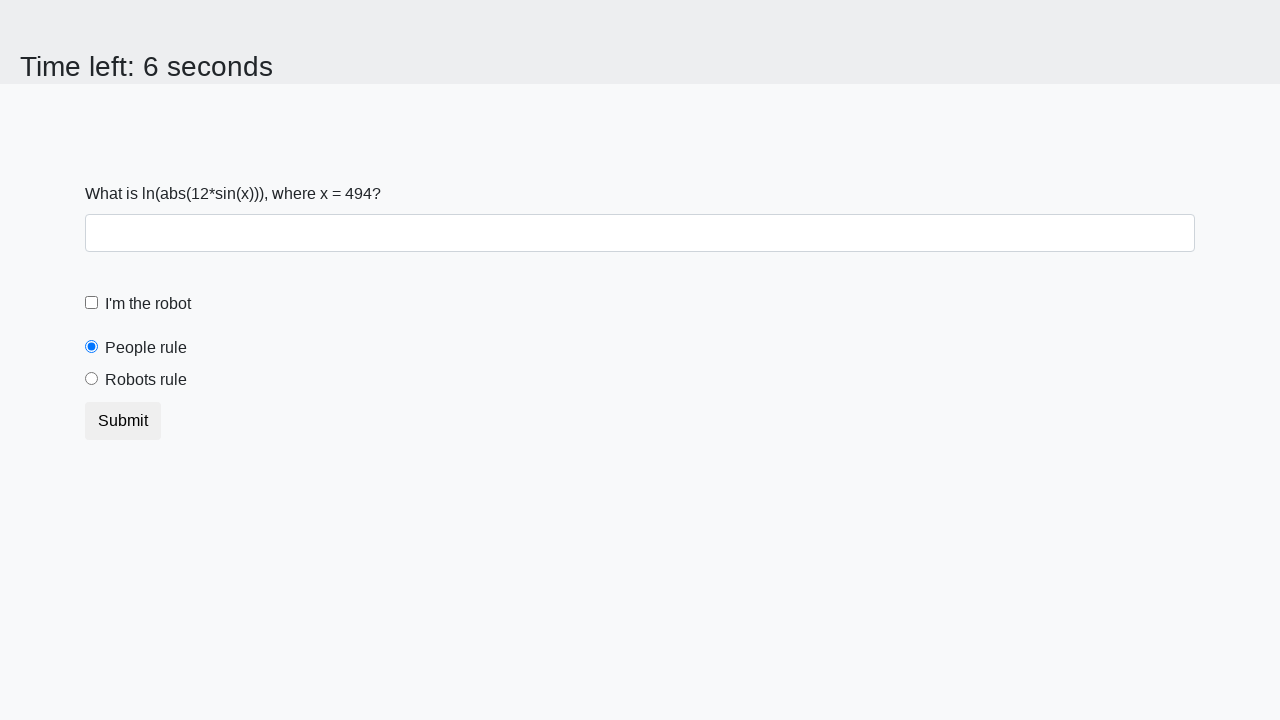

Filled answer field with calculated value: 2.1226472467032207 on input#answer.form-control
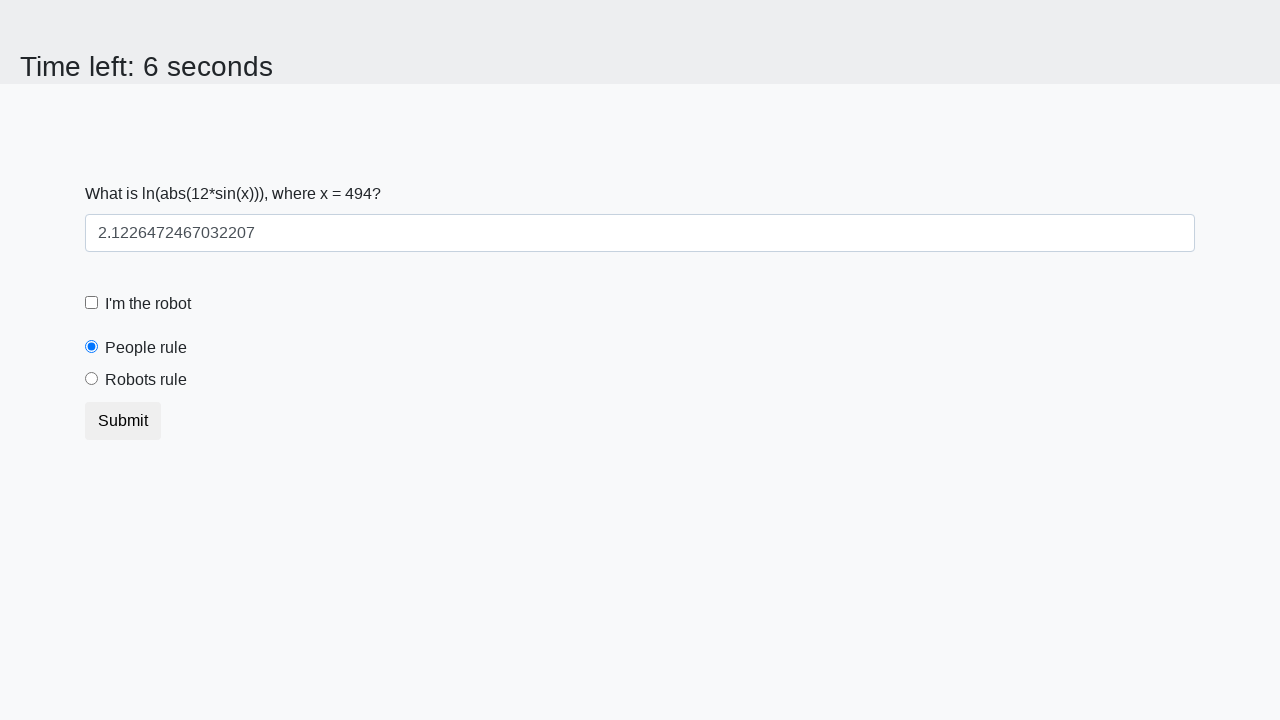

Clicked the robot checkbox at (148, 304) on [for='robotCheckbox']
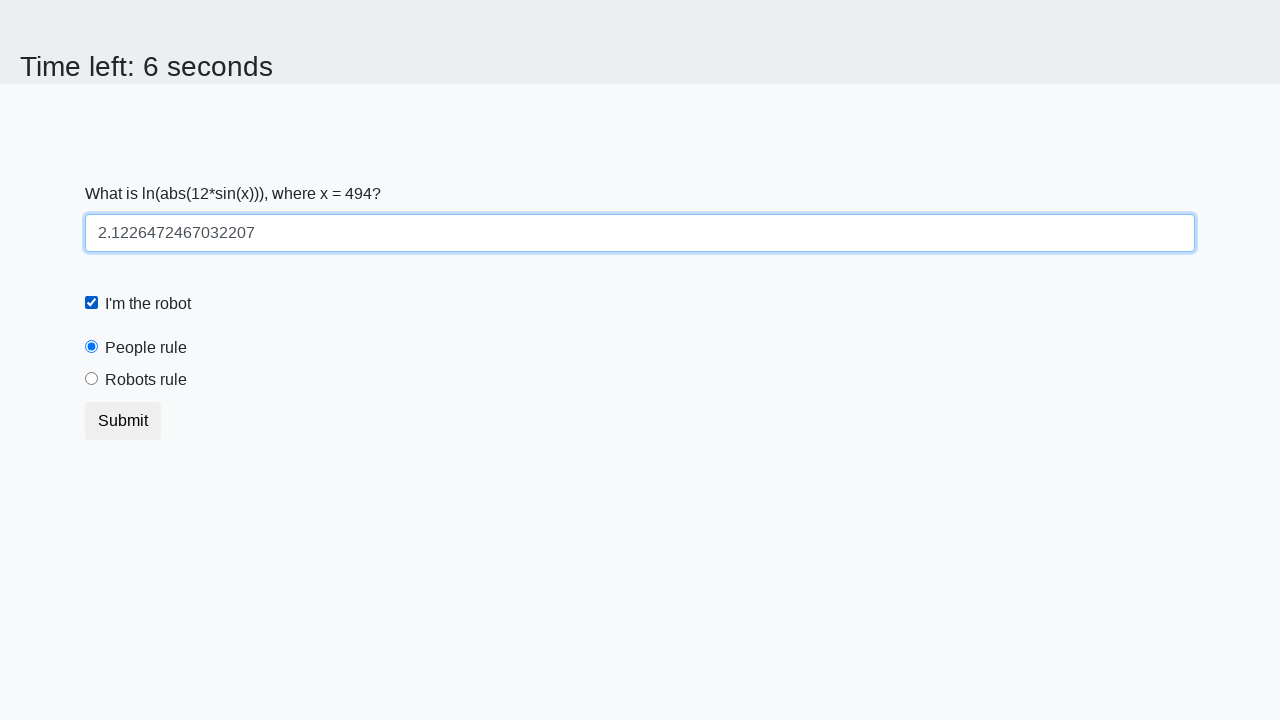

Selected the robots radio button at (92, 379) on [value='robots']
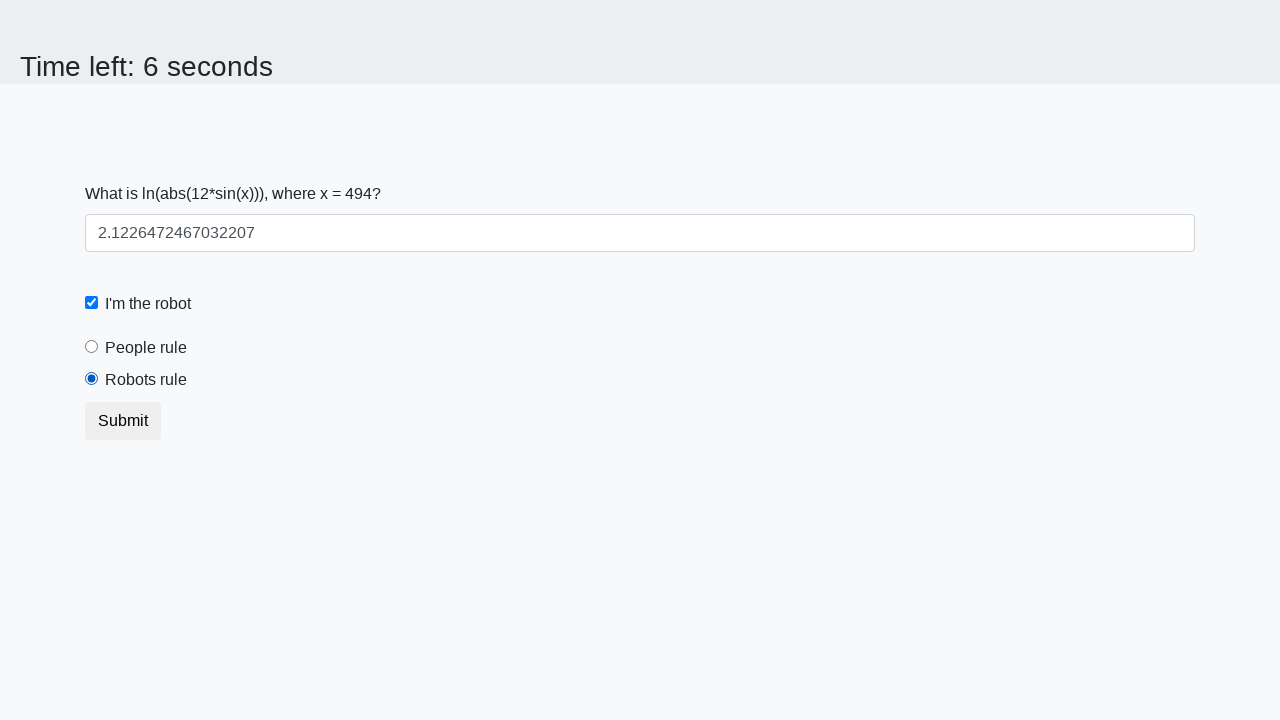

Clicked the submit button at (123, 421) on button.btn
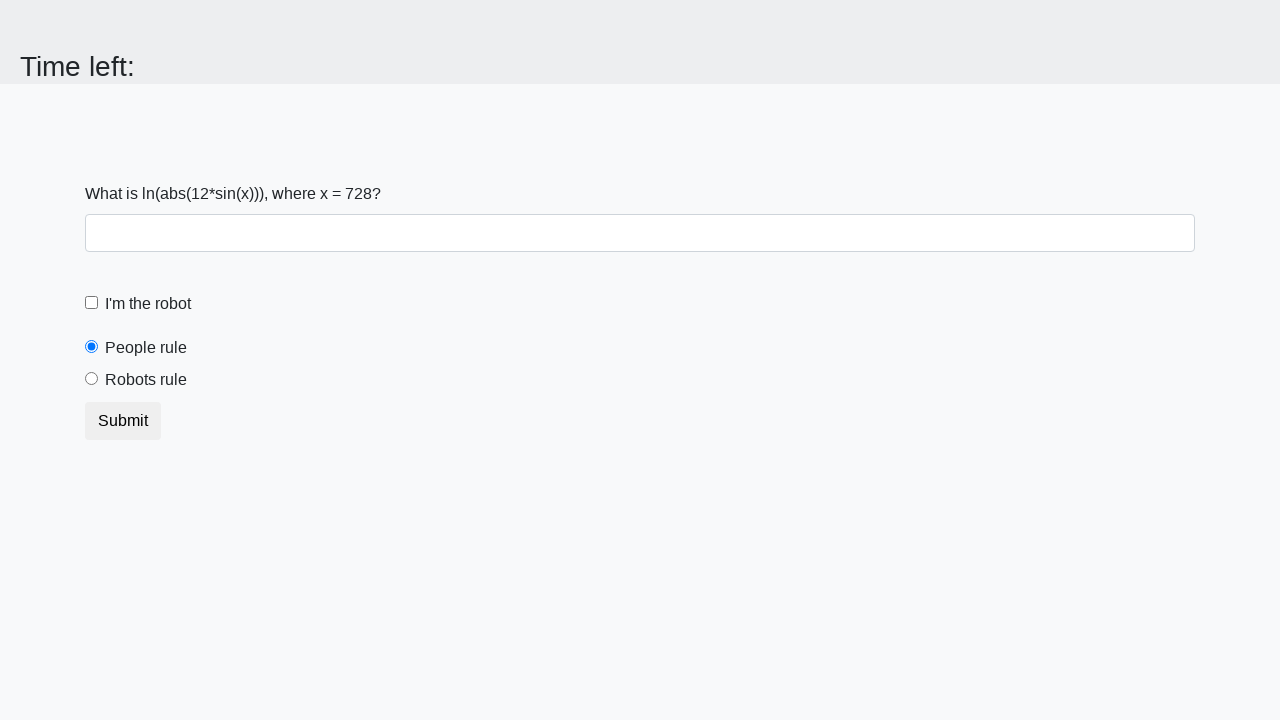

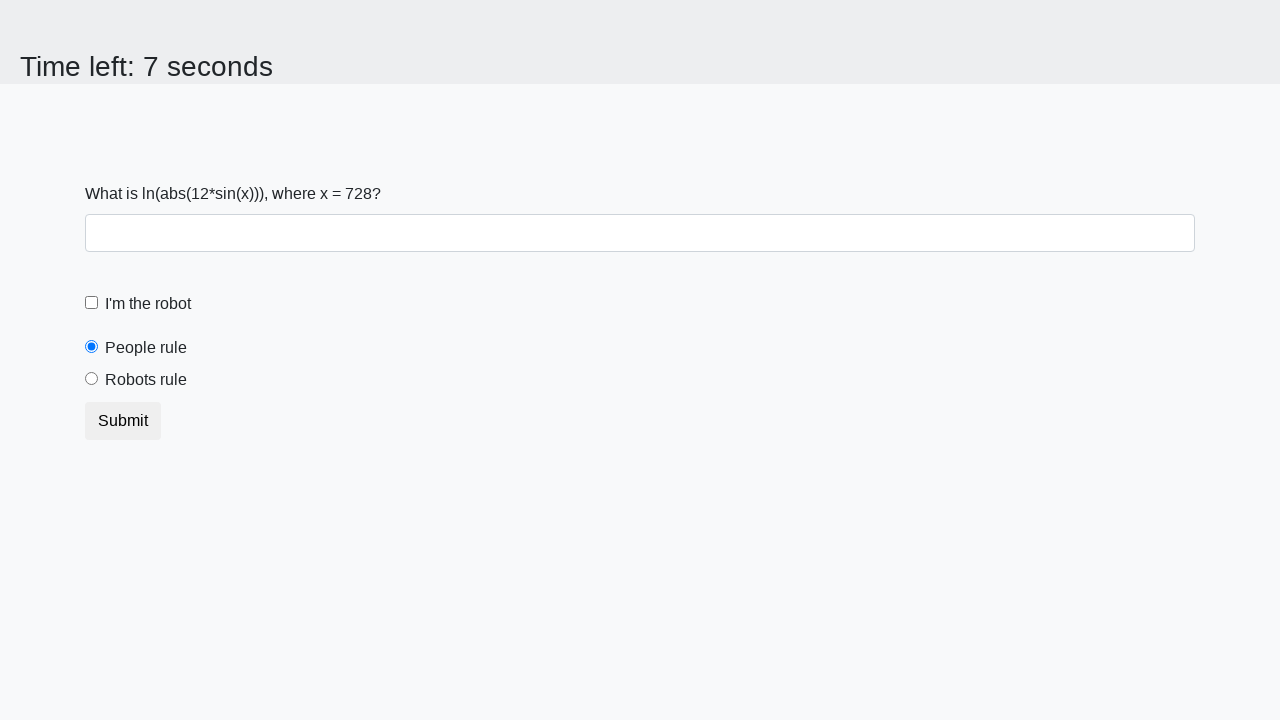